Tests checkbox functionality by ensuring both checkboxes are selected - clicks on each checkbox if it's not already selected, then verifies they are selected.

Starting URL: https://the-internet.herokuapp.com/checkboxes

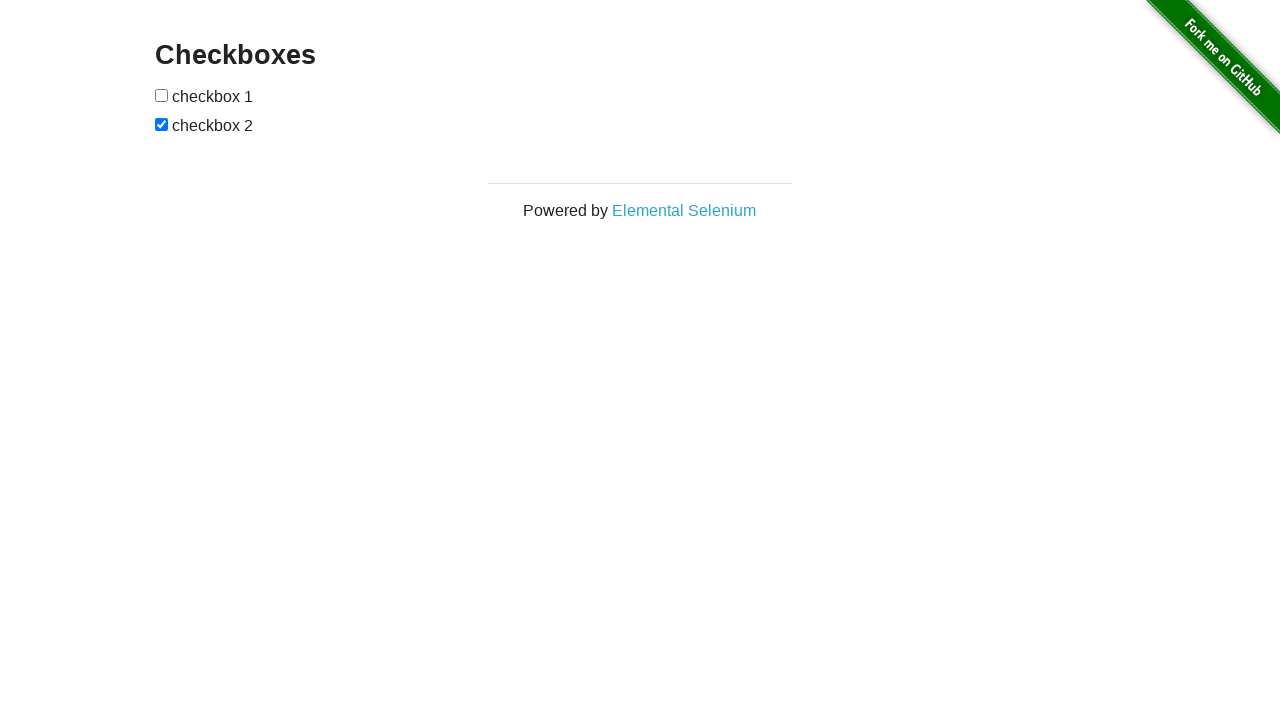

Located first checkbox element
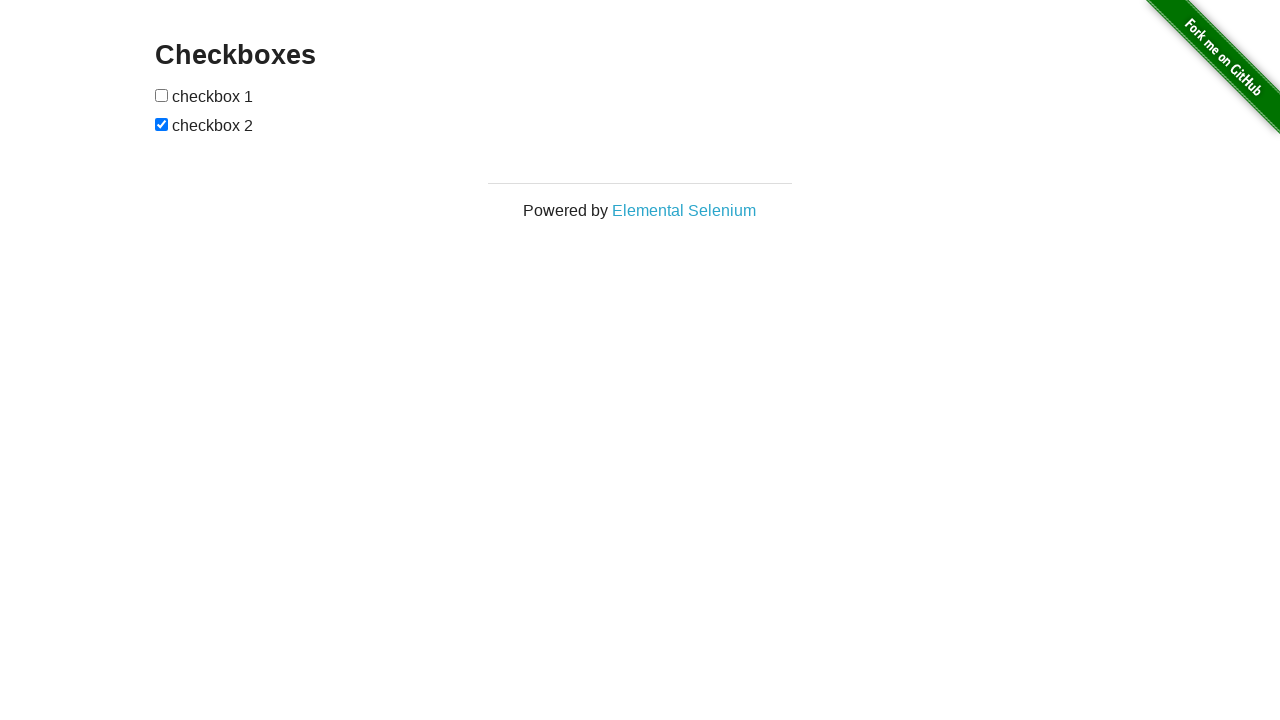

Located second checkbox element
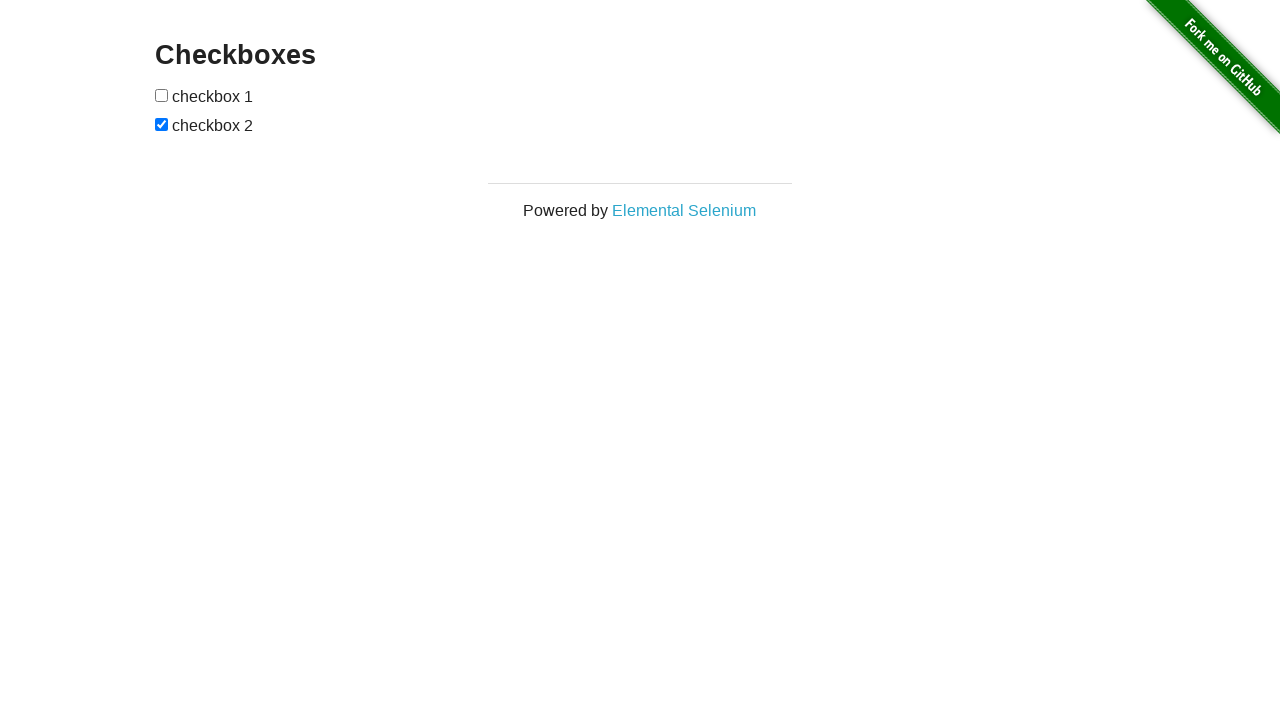

Checked if first checkbox is selected
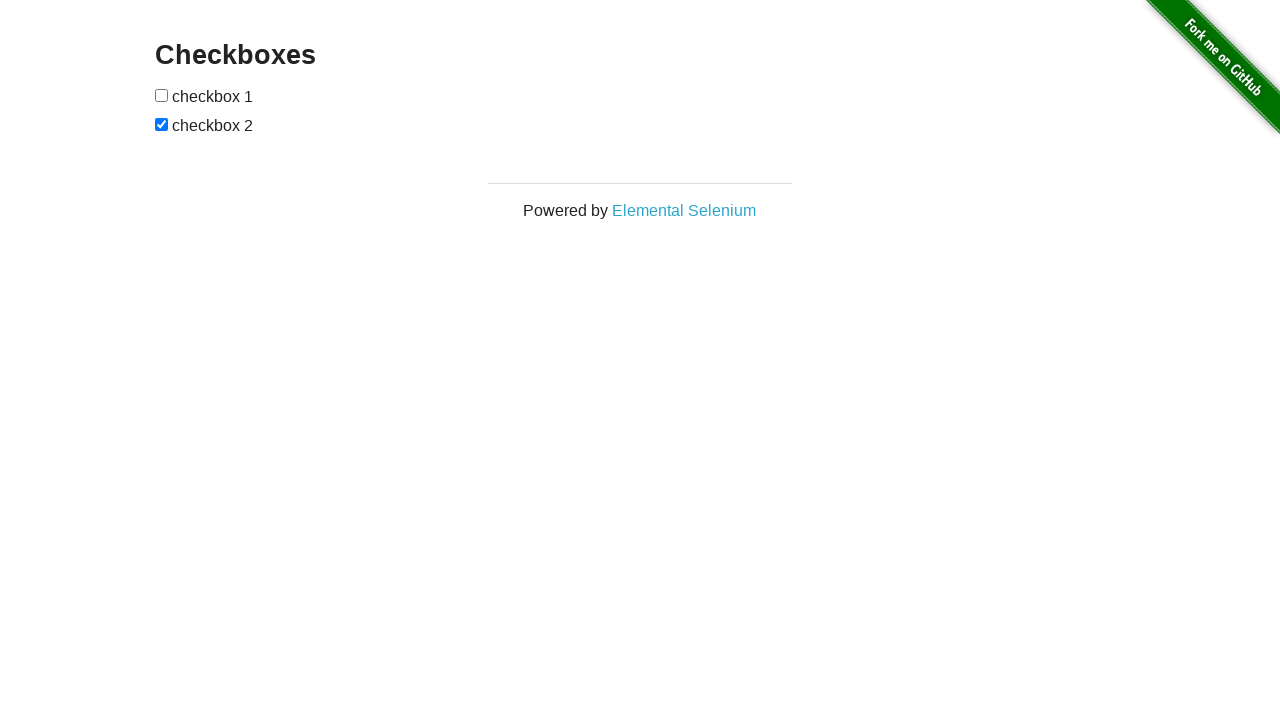

Clicked first checkbox to select it at (162, 95) on (//input[@type='checkbox'])[1]
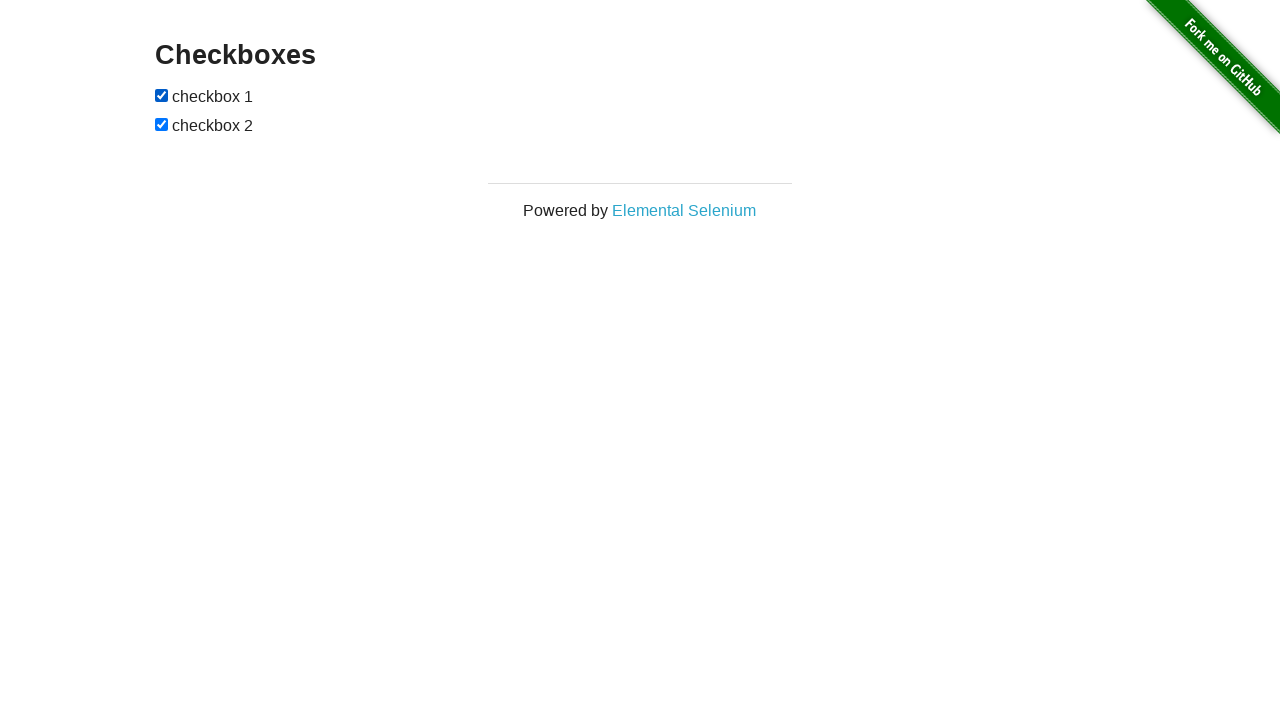

Asserted first checkbox is selected
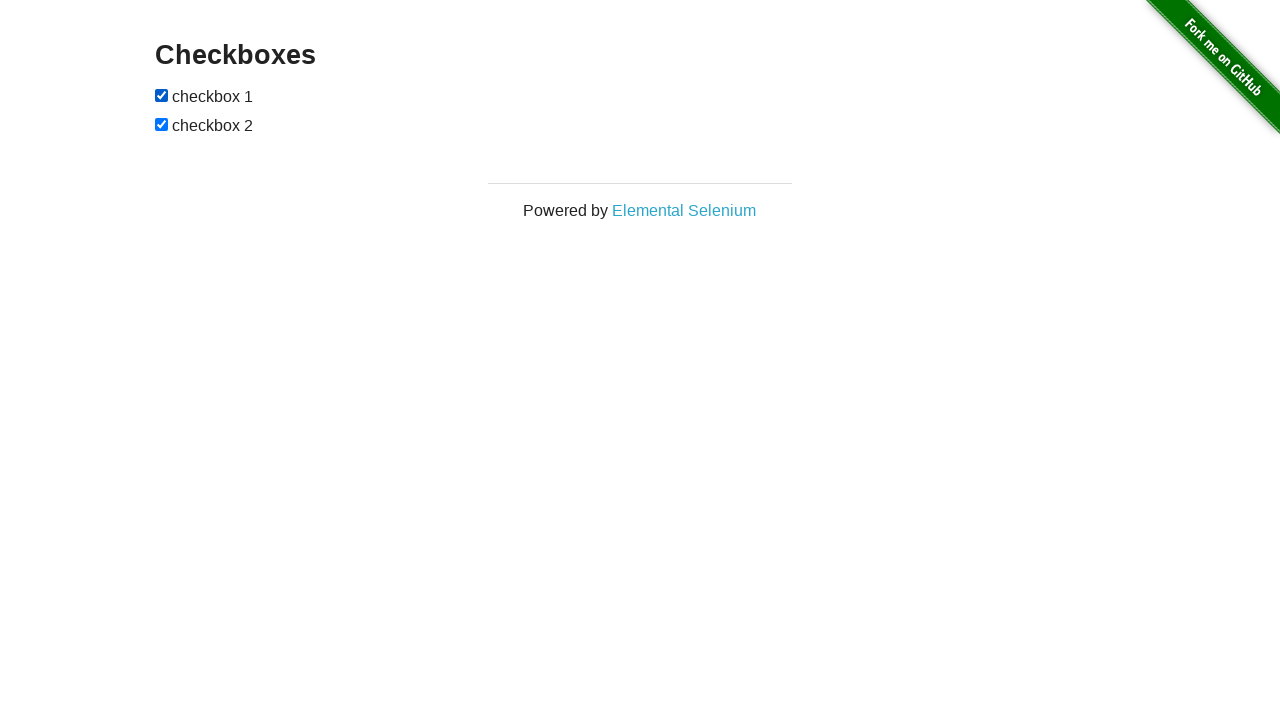

Verified second checkbox is already selected
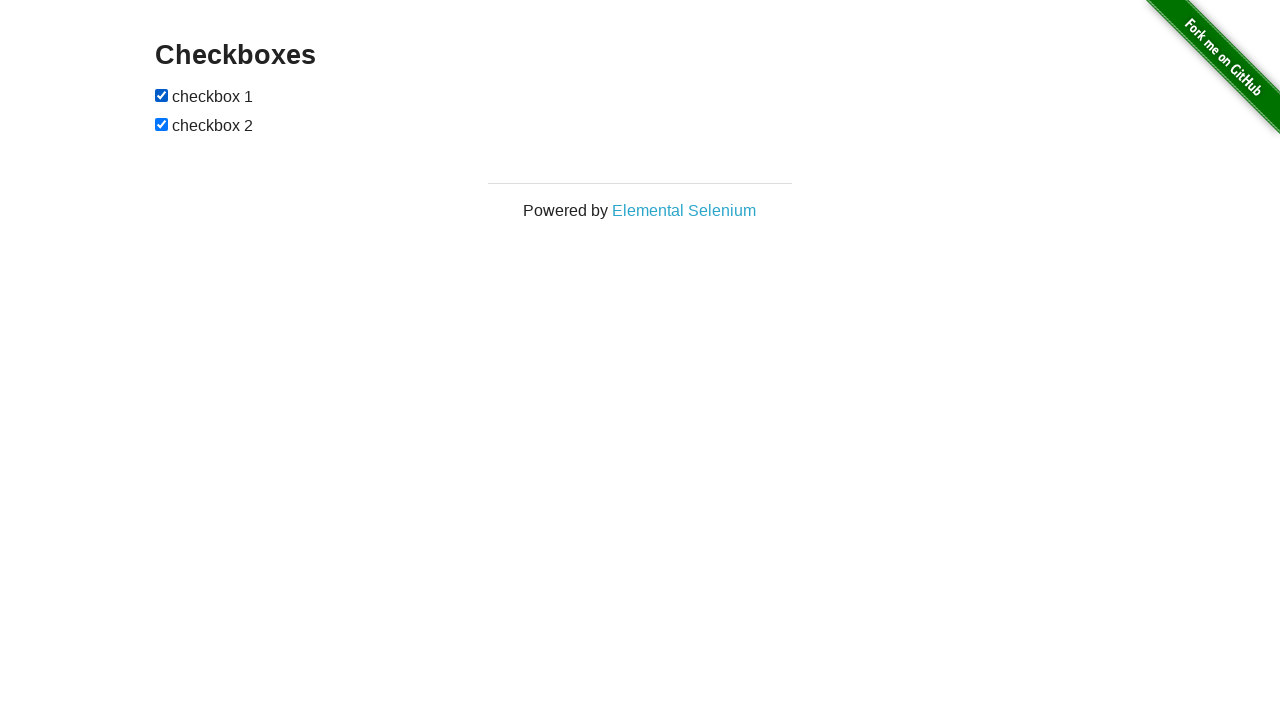

Asserted second checkbox is selected
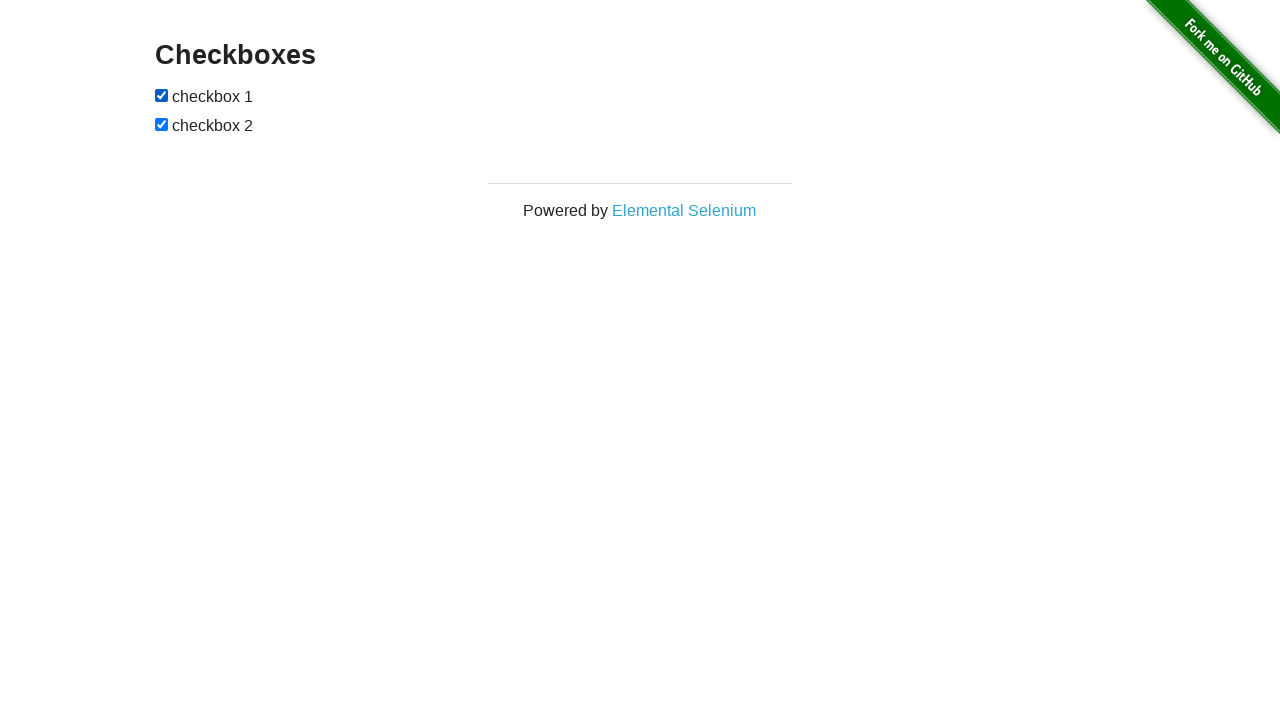

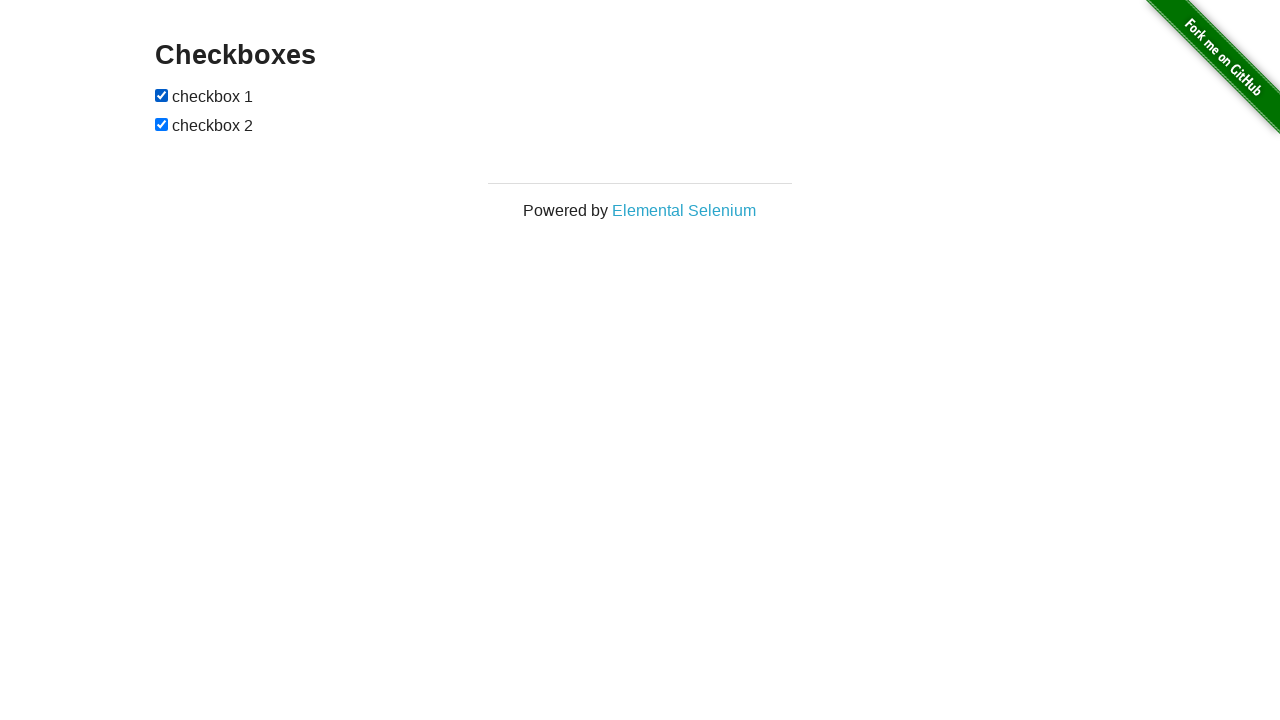